Tests a page with implicit wait functionality by clicking a verify button and checking for a success message

Starting URL: http://suninjuly.github.io/wait1.html

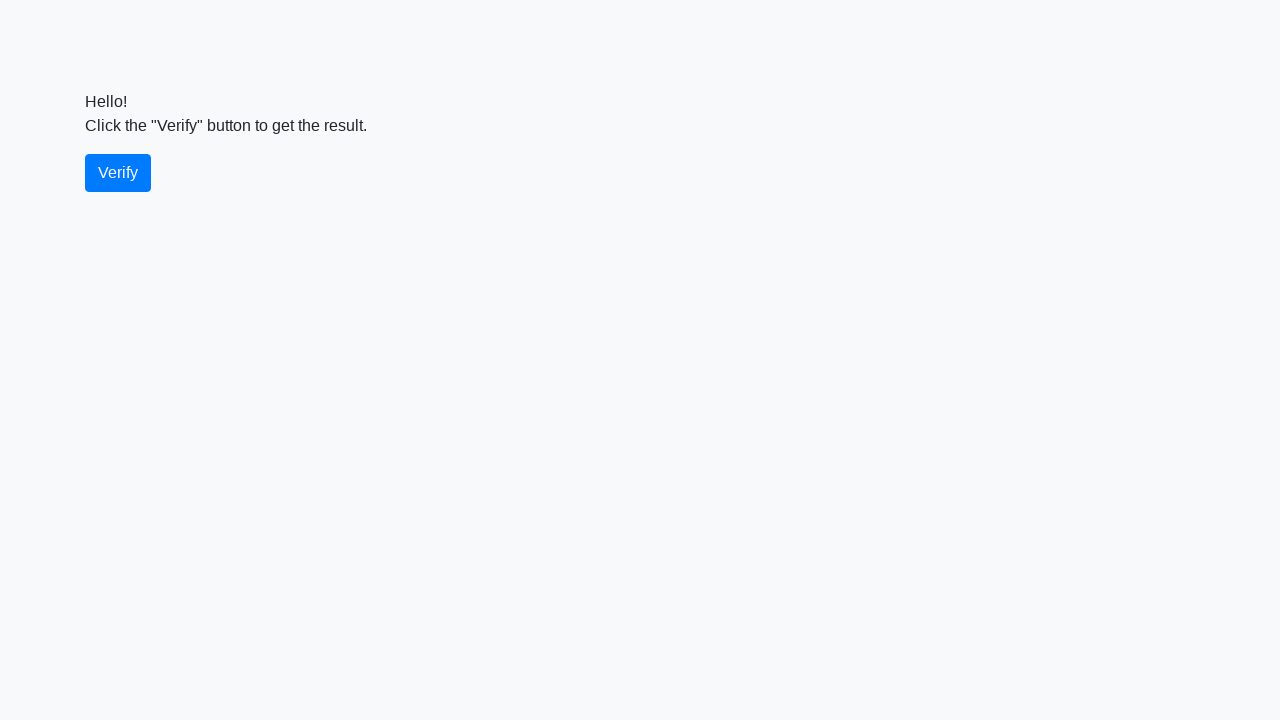

Clicked verify button at (118, 173) on #verify
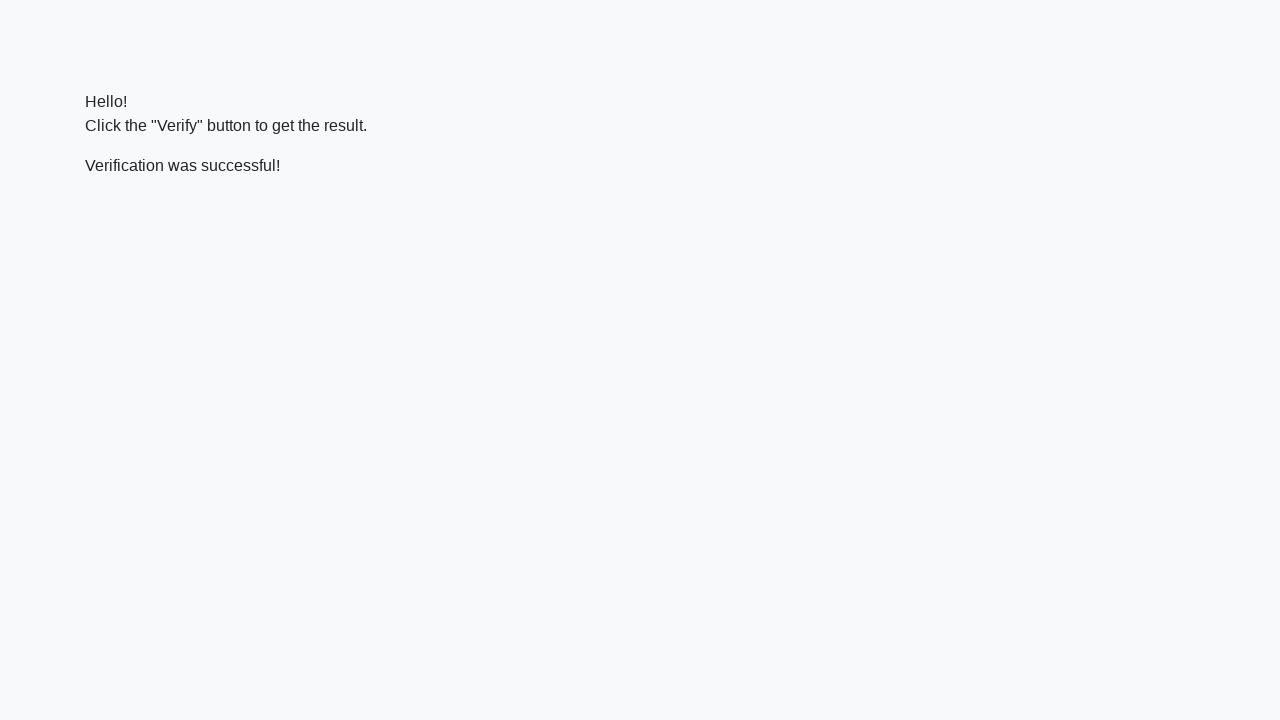

Success message appeared
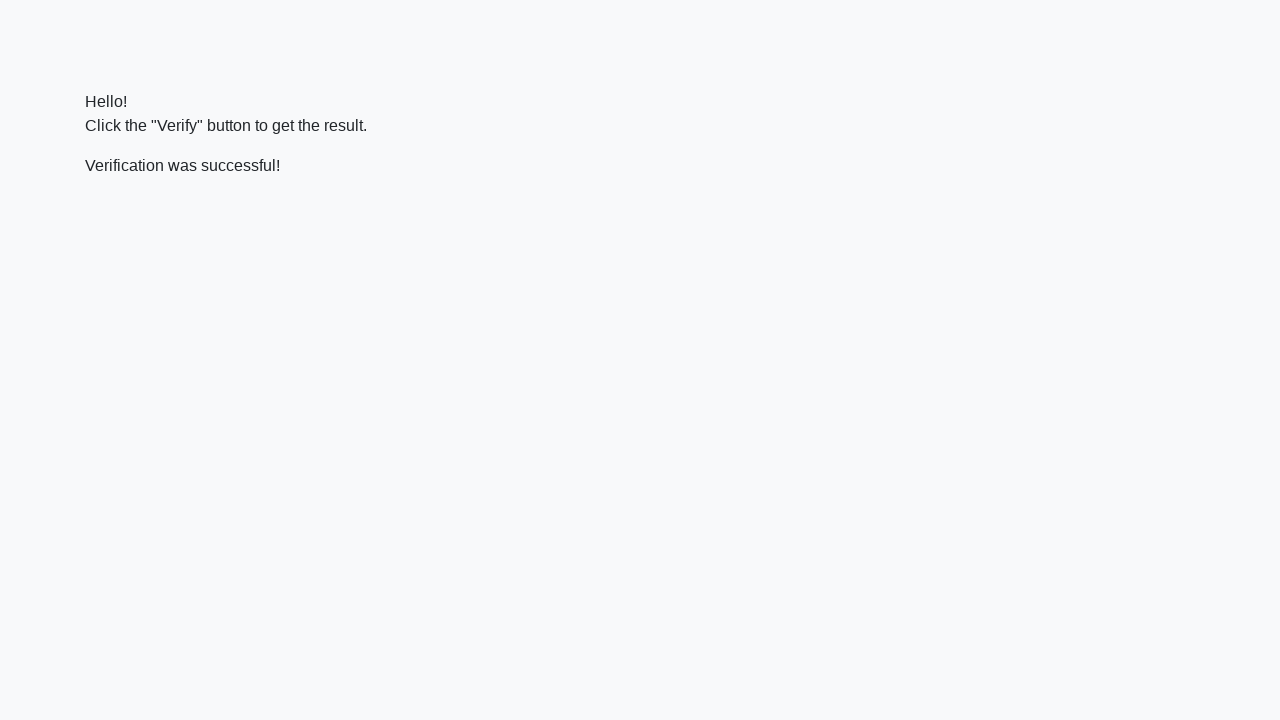

Verified success message contains 'successful'
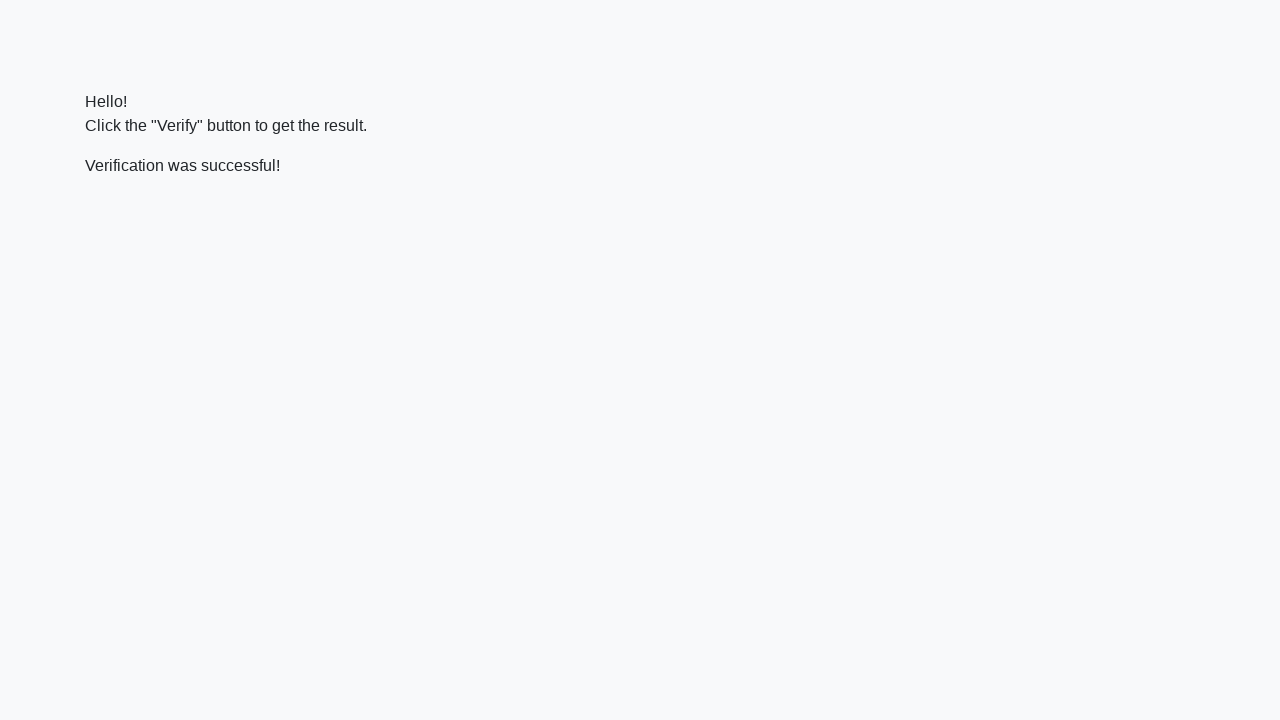

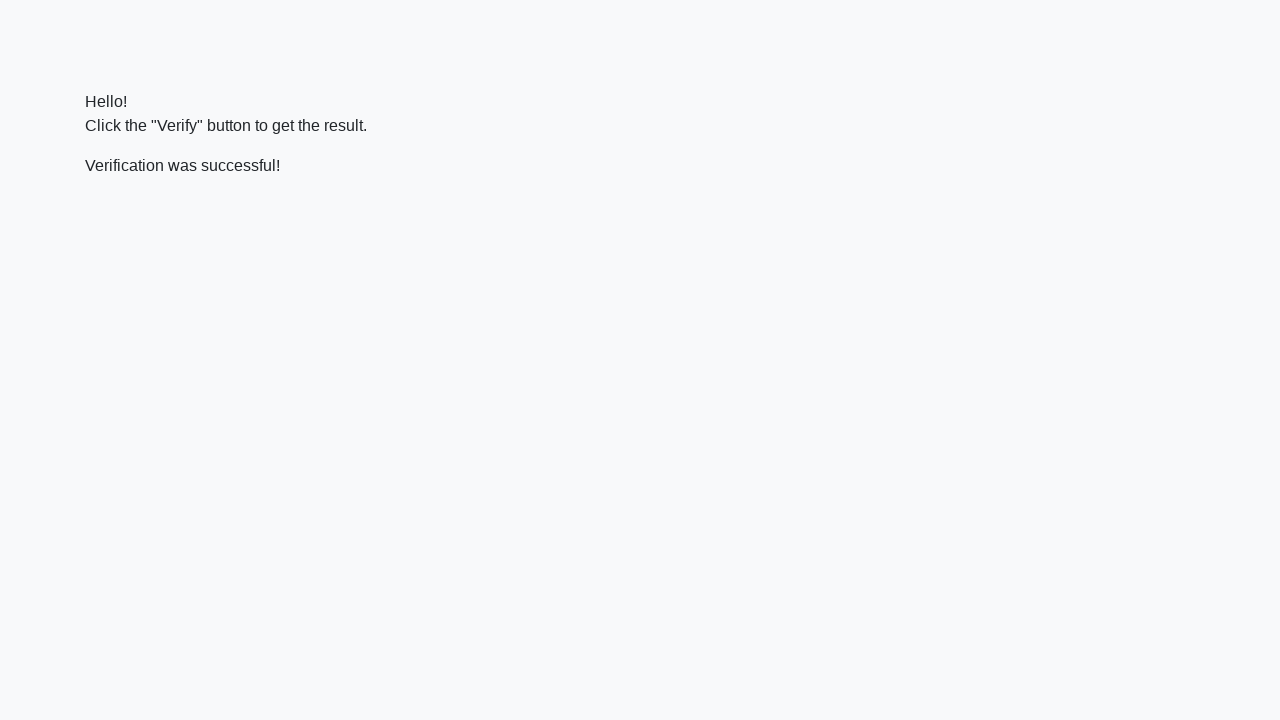